Tests a successful product purchase flow on Demoblaze demo store by selecting a product, adding it to cart, and completing the order with test customer details.

Starting URL: https://www.demoblaze.com

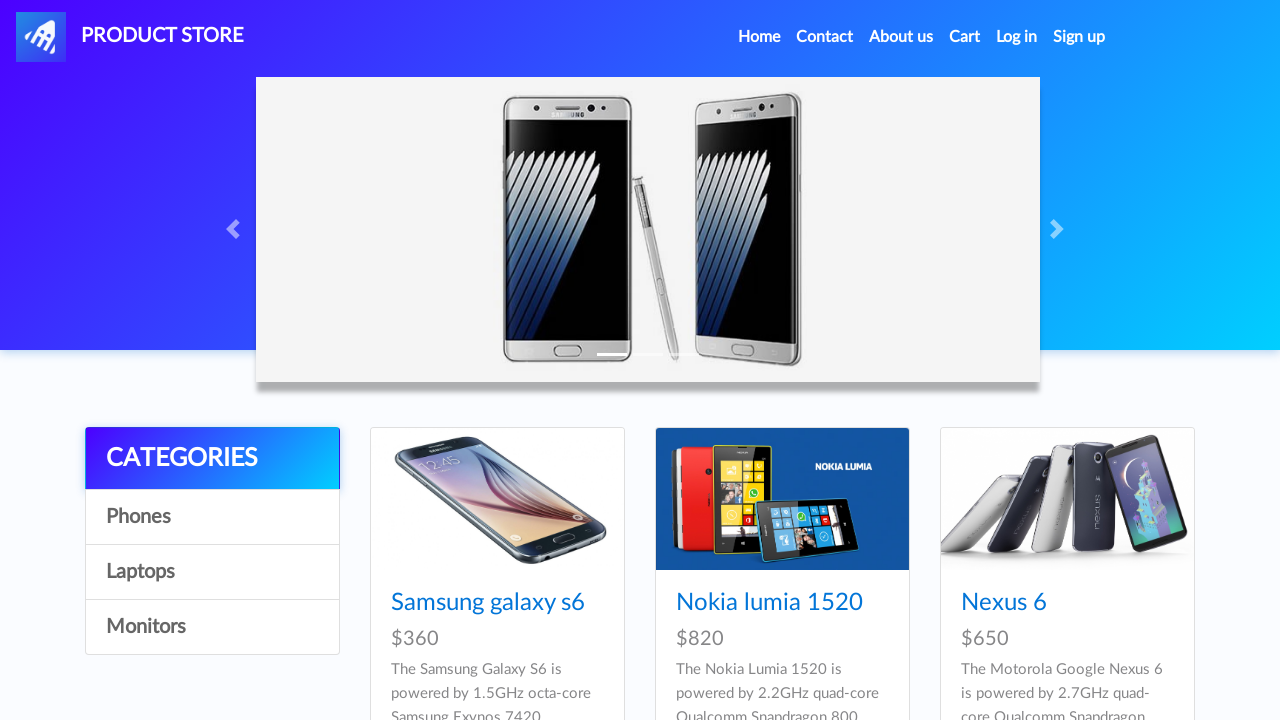

Waited for product list to load
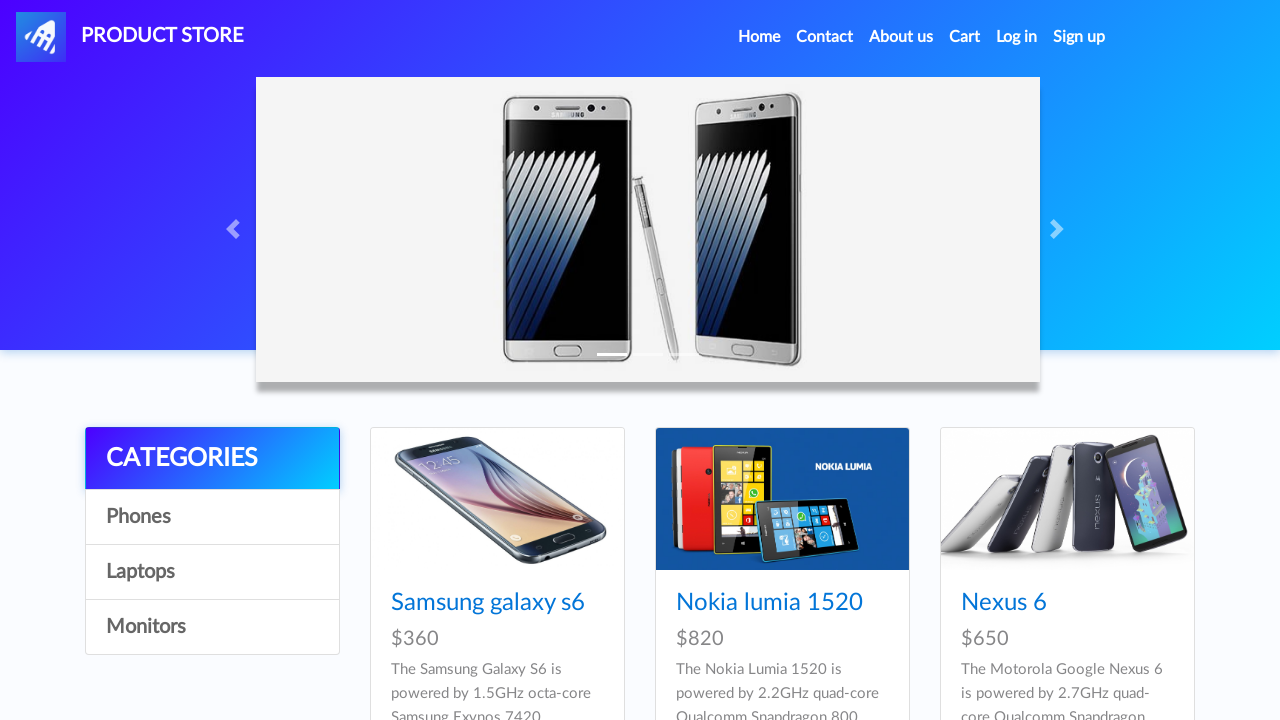

Clicked on the first product at (488, 603) on .card-title a >> nth=0
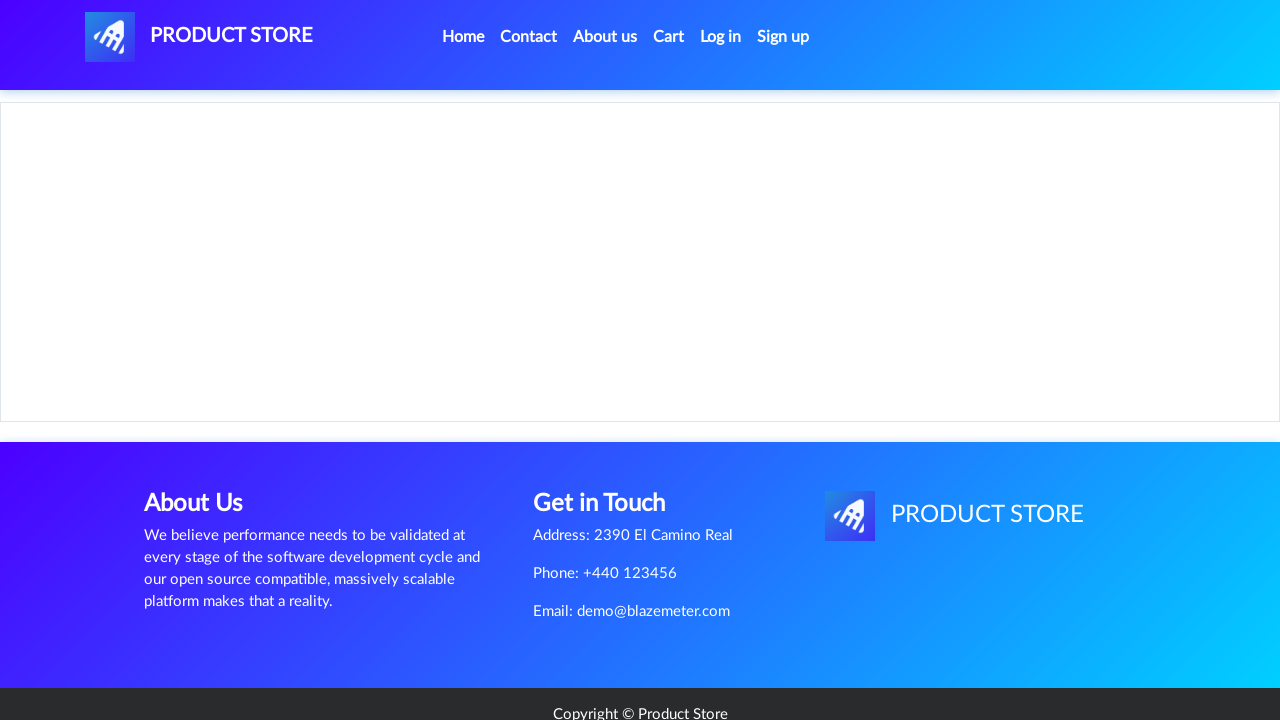

Product page loaded with Add to Cart button visible
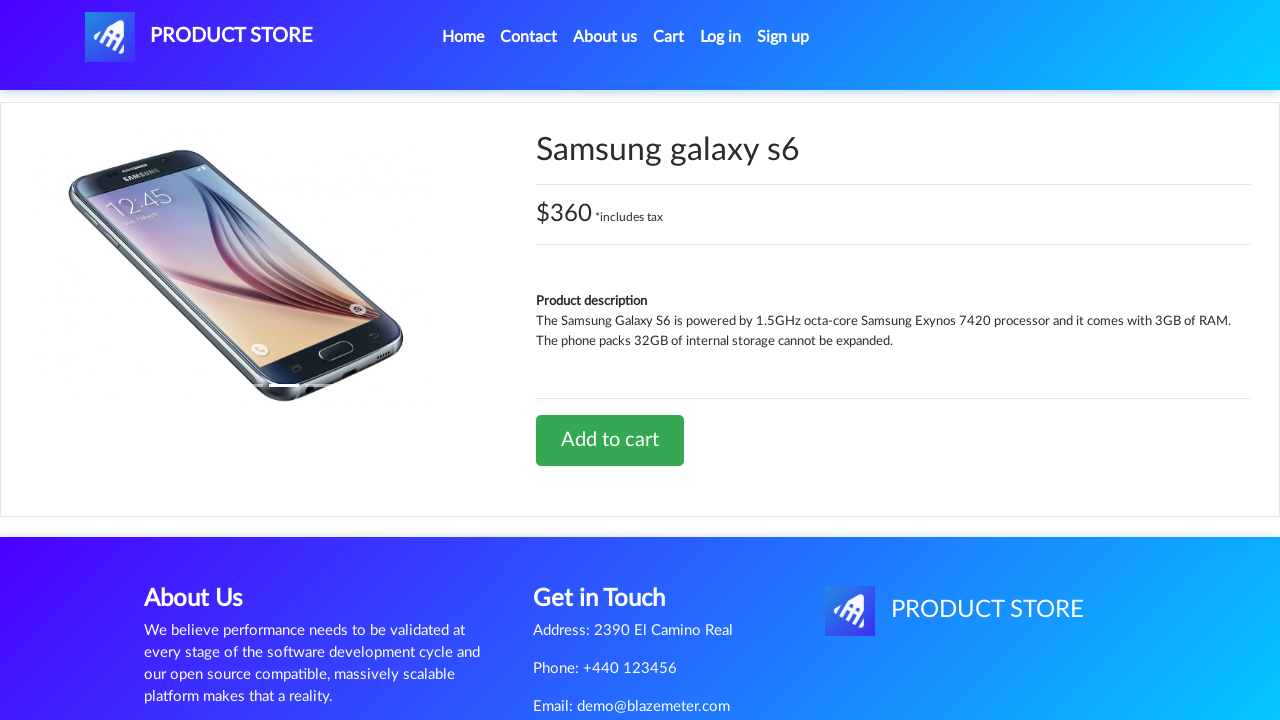

Set up dialog handler for product added confirmation
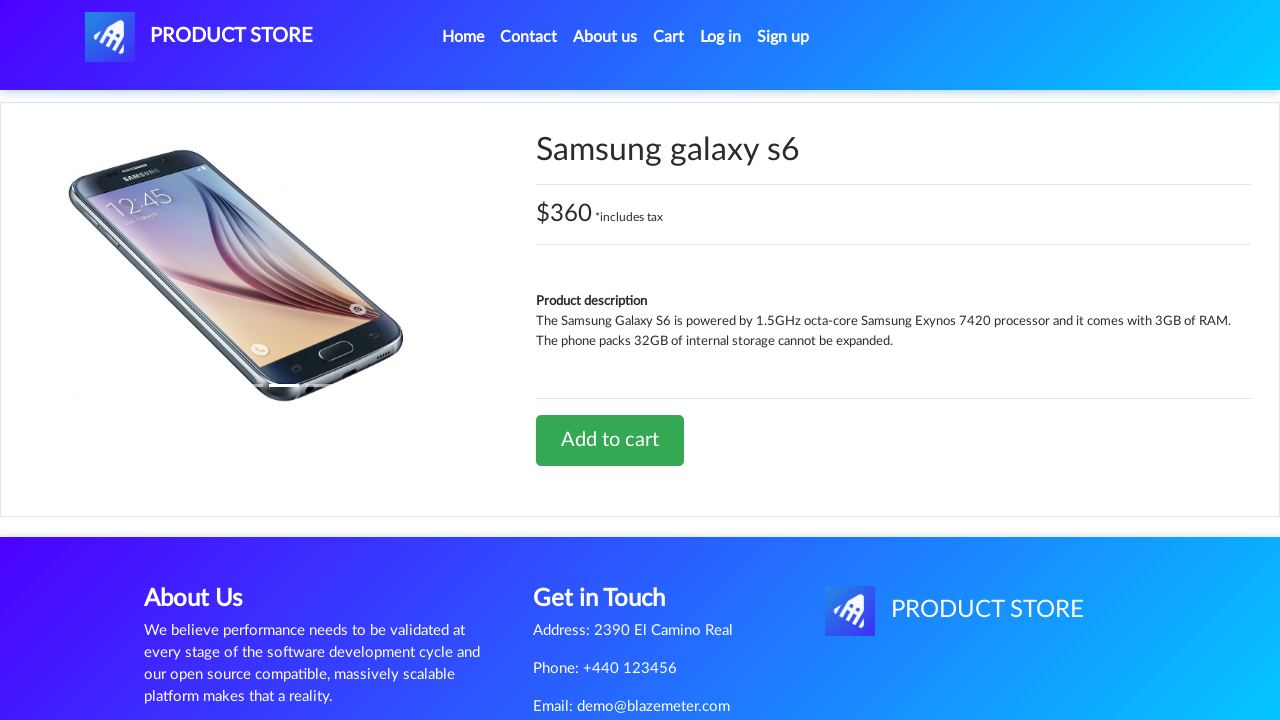

Clicked Add to Cart button at (610, 440) on a.btn-success
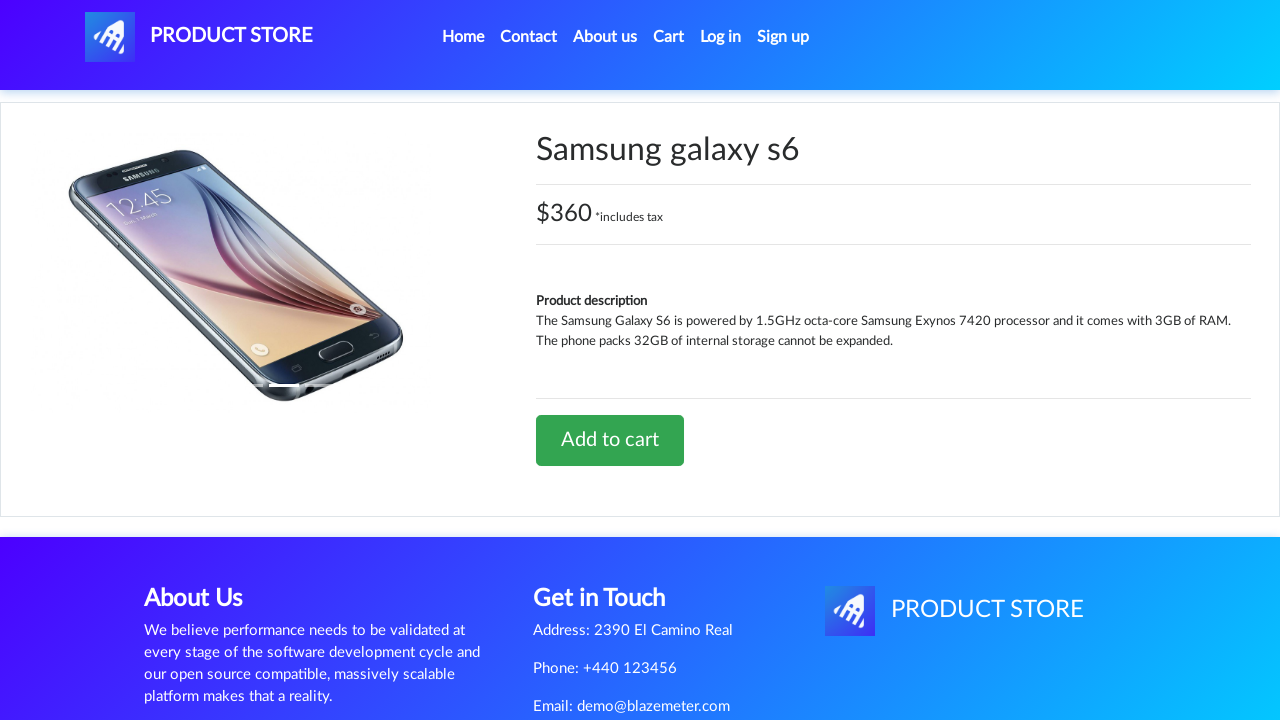

Waited for product added dialog to be handled
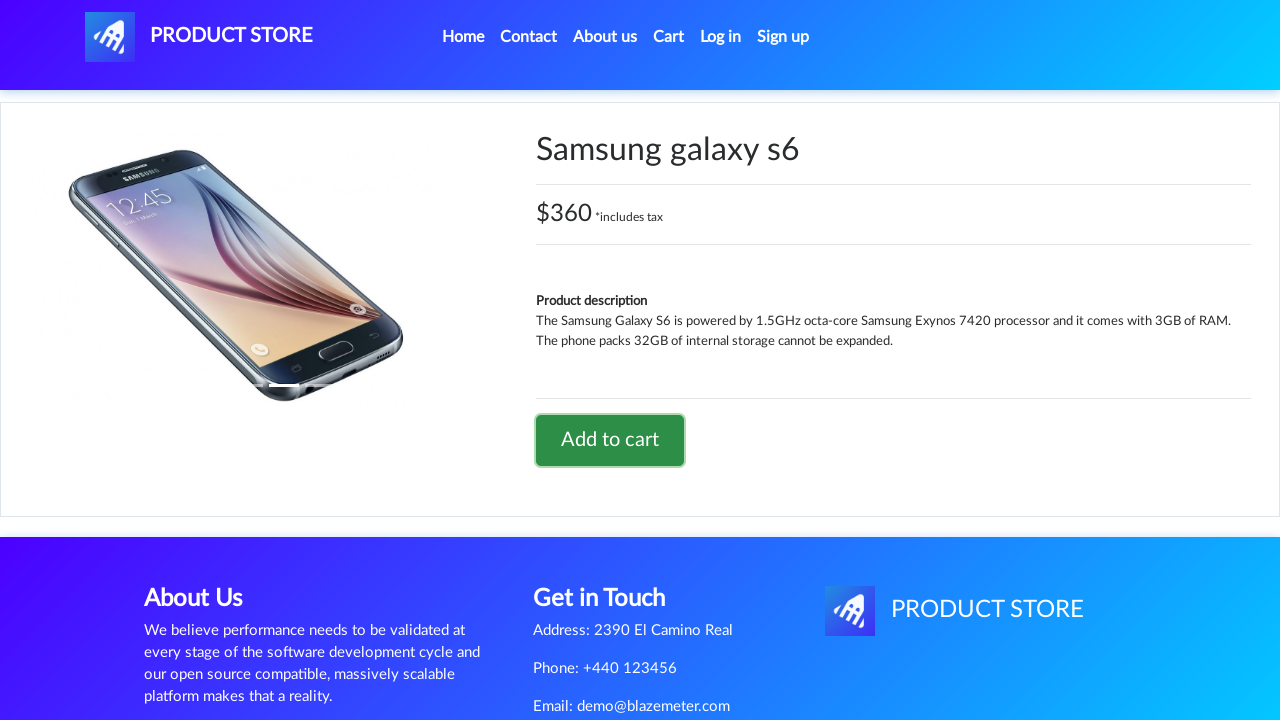

Clicked on cart link to navigate to cart page at (669, 37) on #cartur
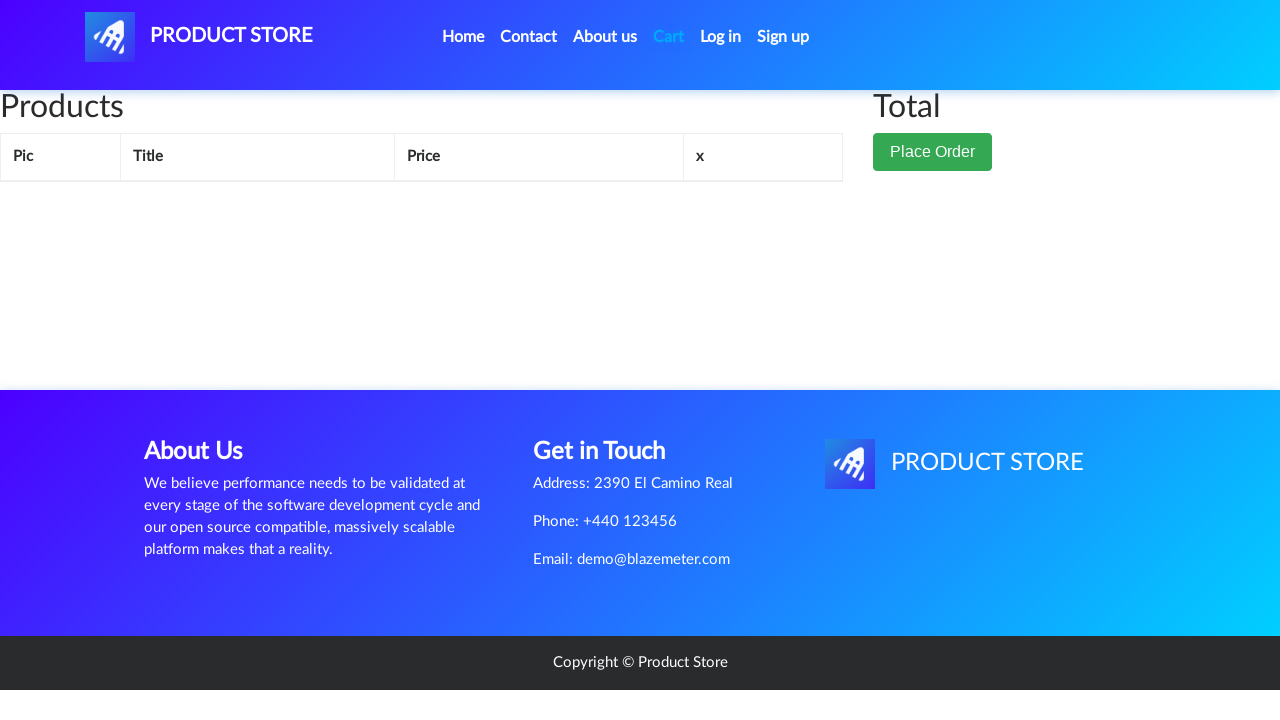

Cart page loaded with product visible
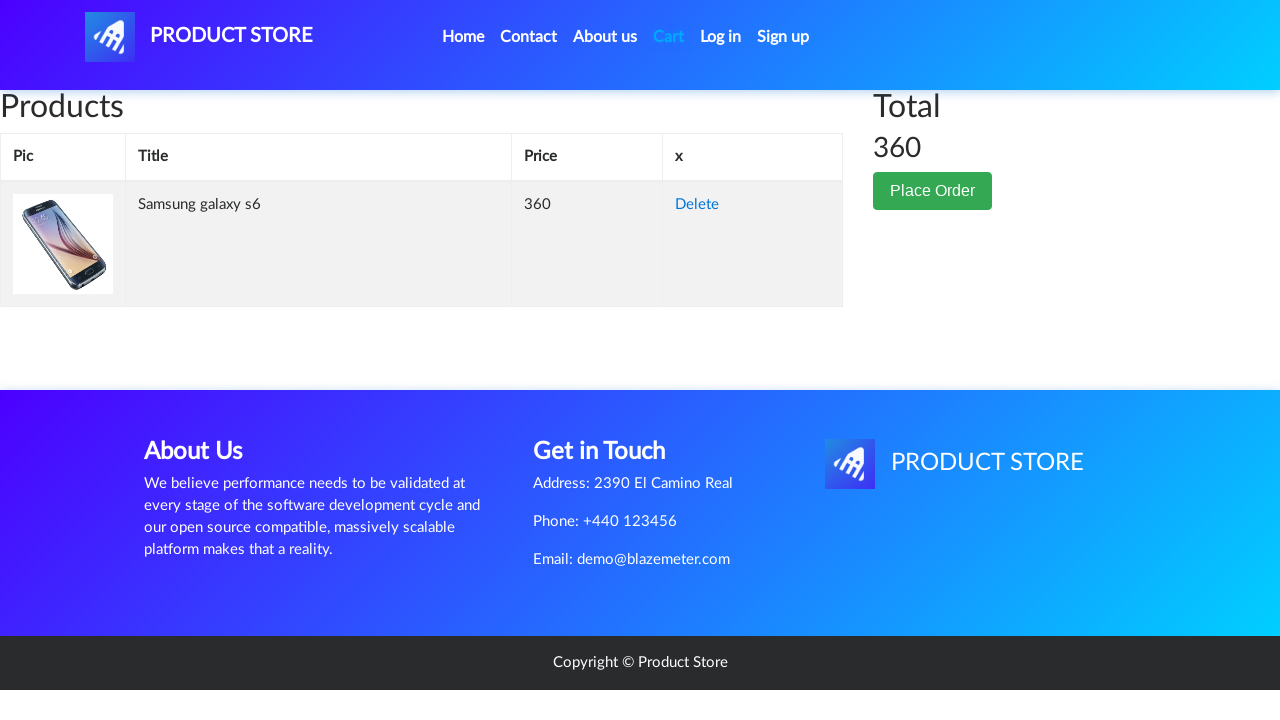

Clicked Place Order button at (933, 191) on button[data-target='#orderModal']
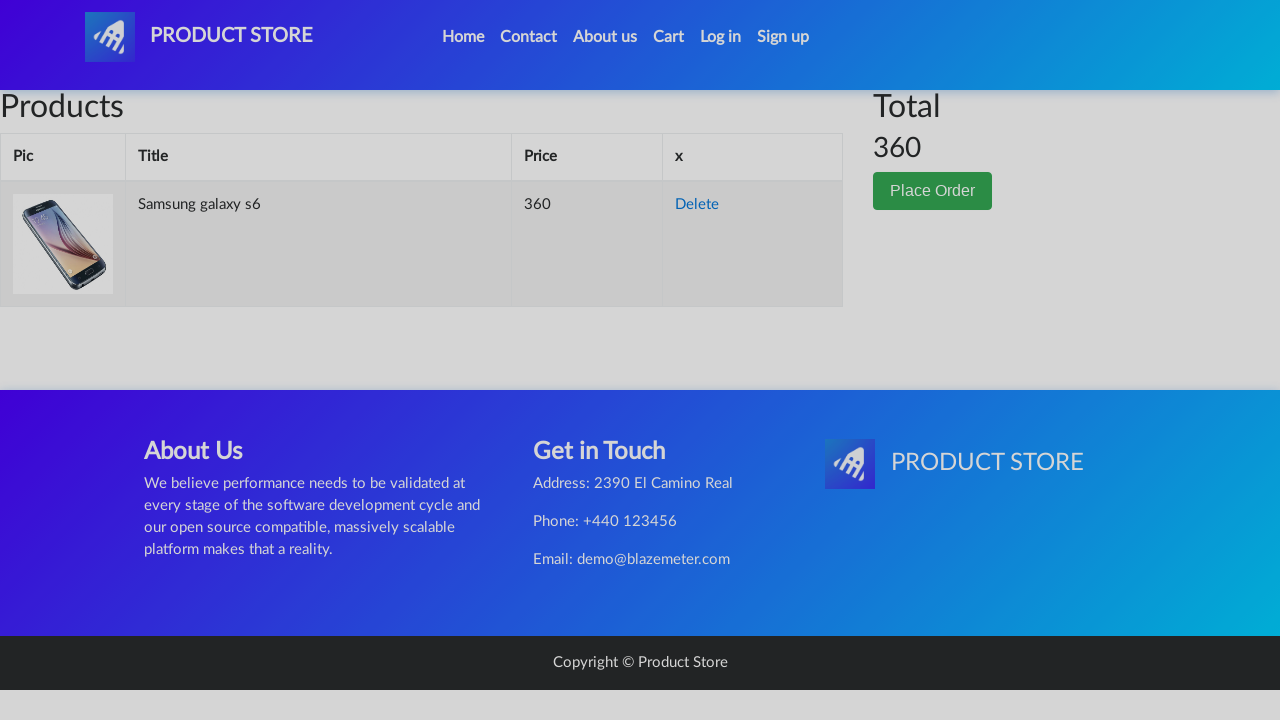

Order modal appeared
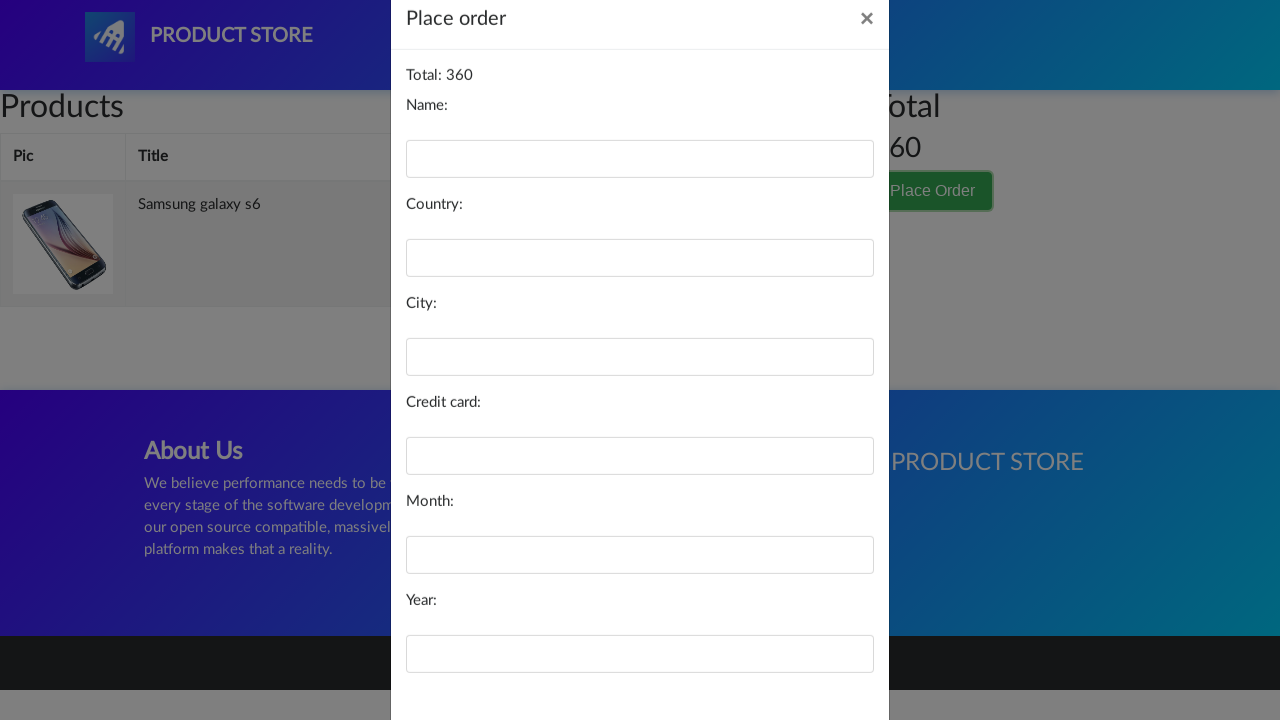

Filled in customer name field with 'QA Tester' on #name
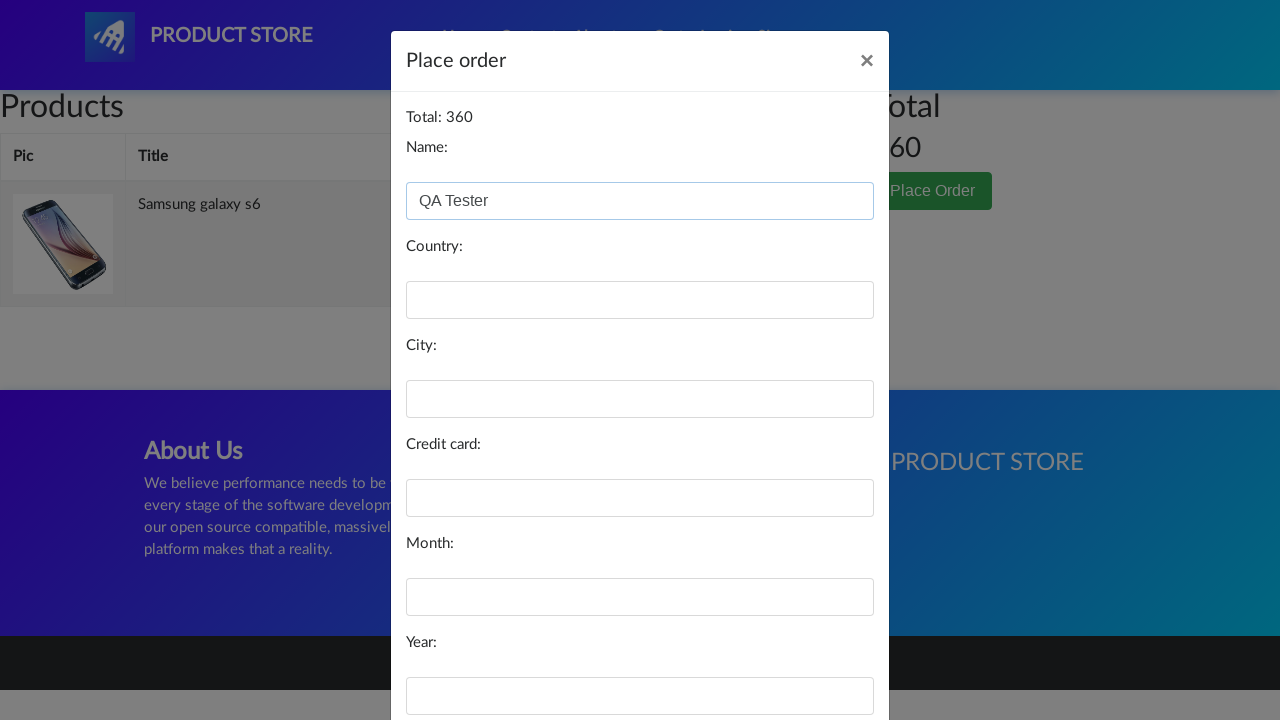

Filled in credit card field with test card number on #card
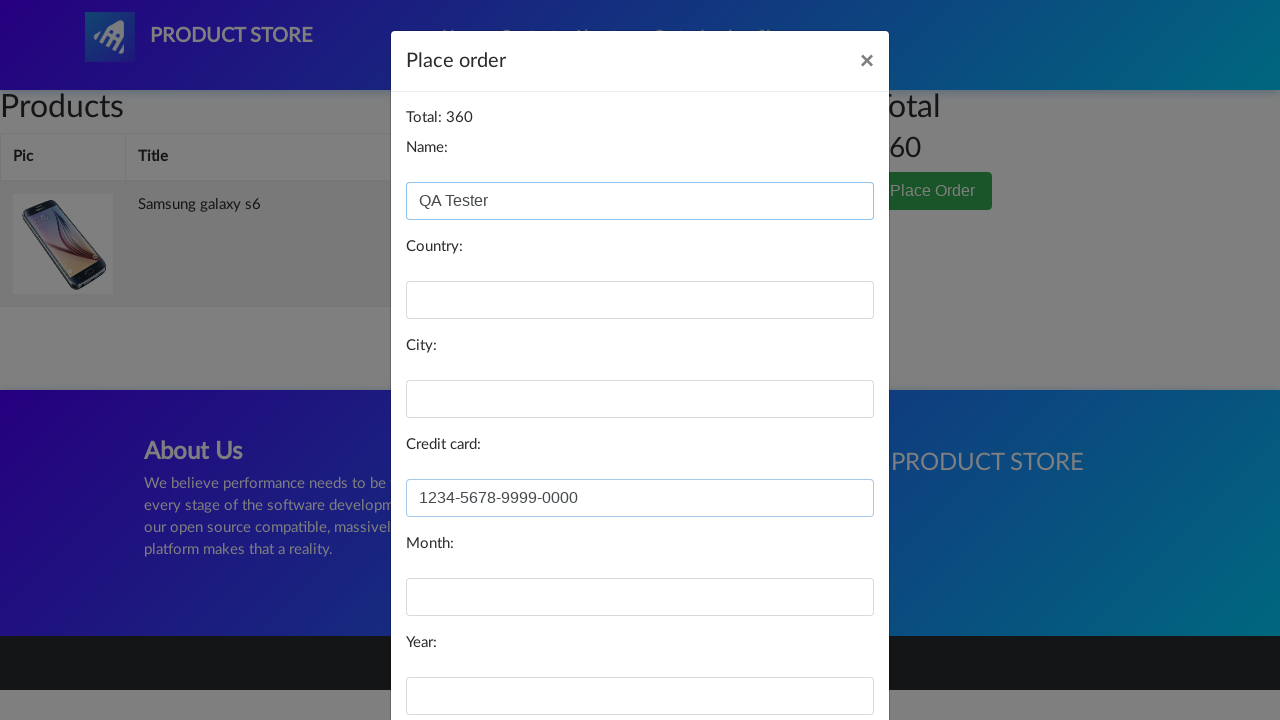

Clicked Purchase button to complete order at (823, 655) on button:has-text('Purchase')
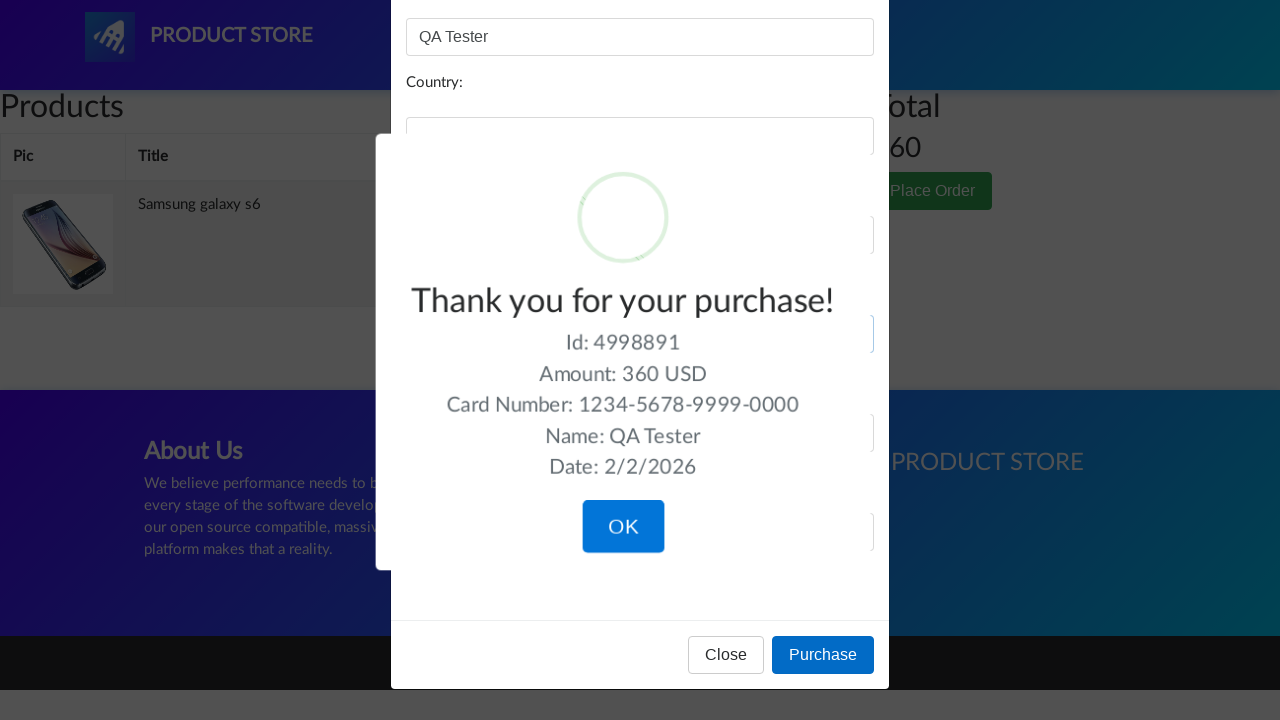

Order confirmation message appeared
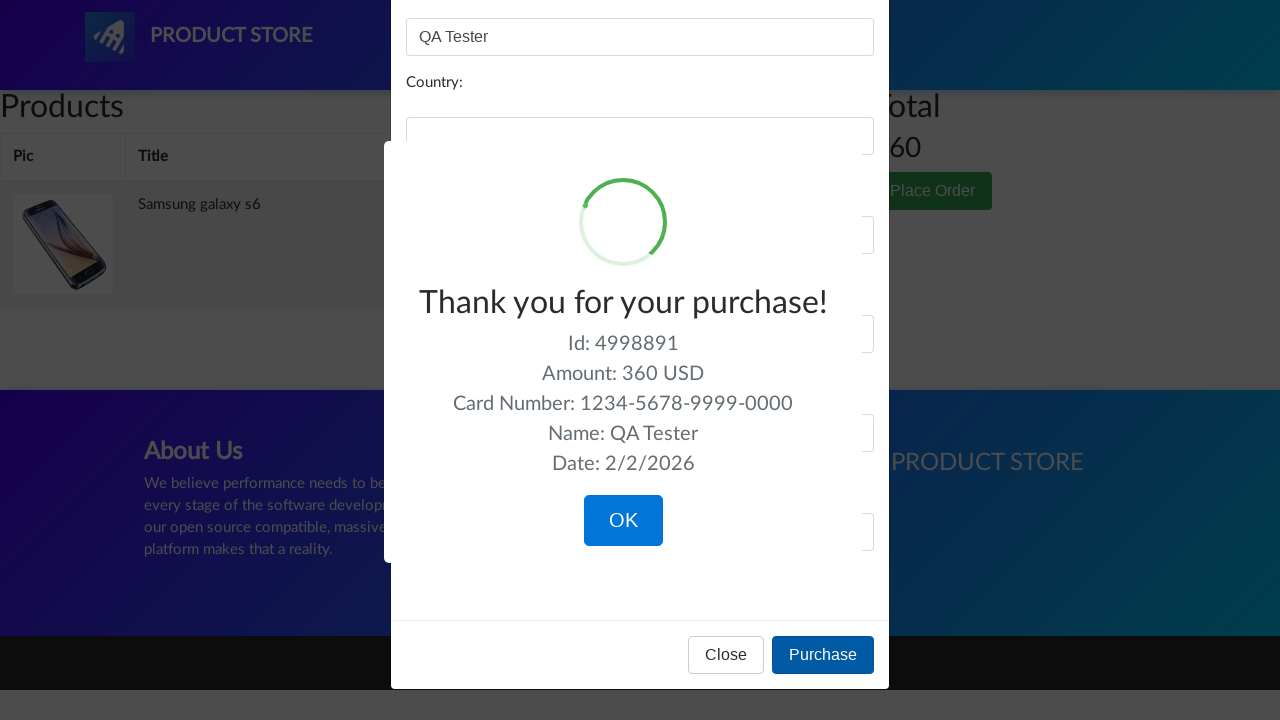

Retrieved confirmation message: 
      
        
        
      
    
      
      
    
      
      

      
      
    Thank you for your purchase!
    Id: 4998891Amount: 360 USDCard Number: 1234-5678-9999-0000Name: QA TesterDate: 2/2/2026
    
      
      
         Not valid
      
    
      Cancel
      
        OK
          
          
          
        
      
    
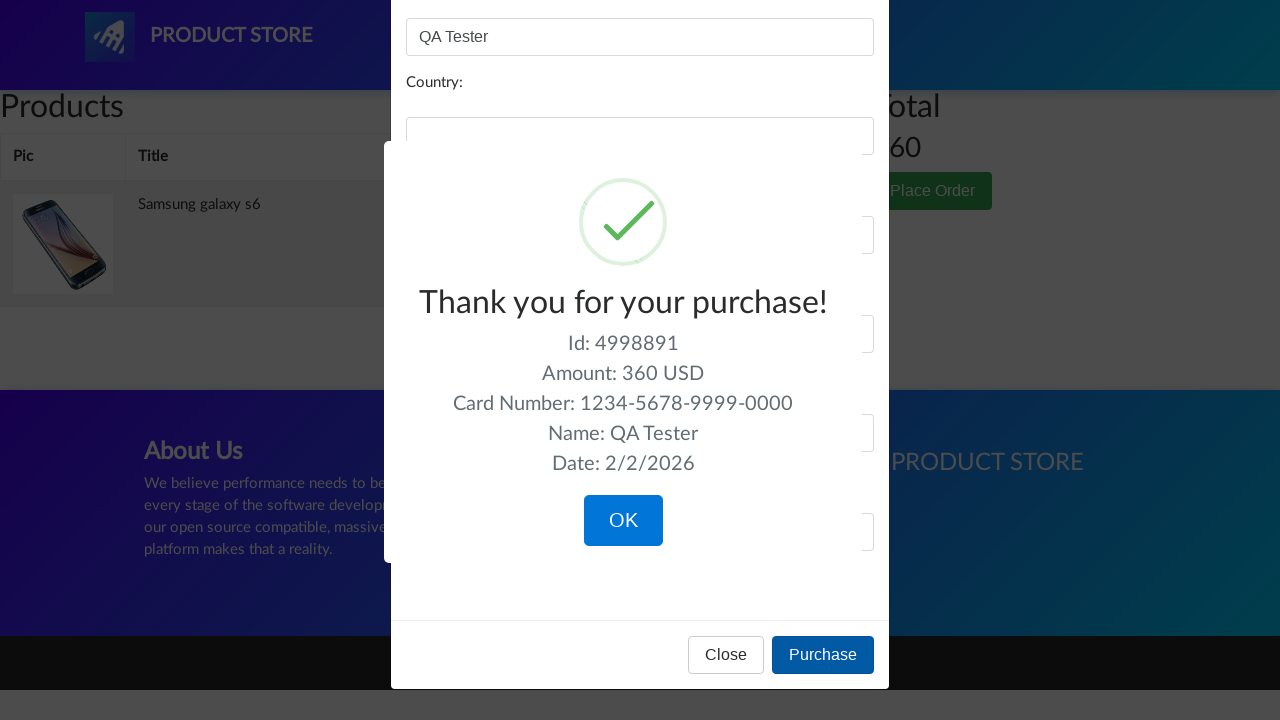

Verified confirmation message contains 'thank you'
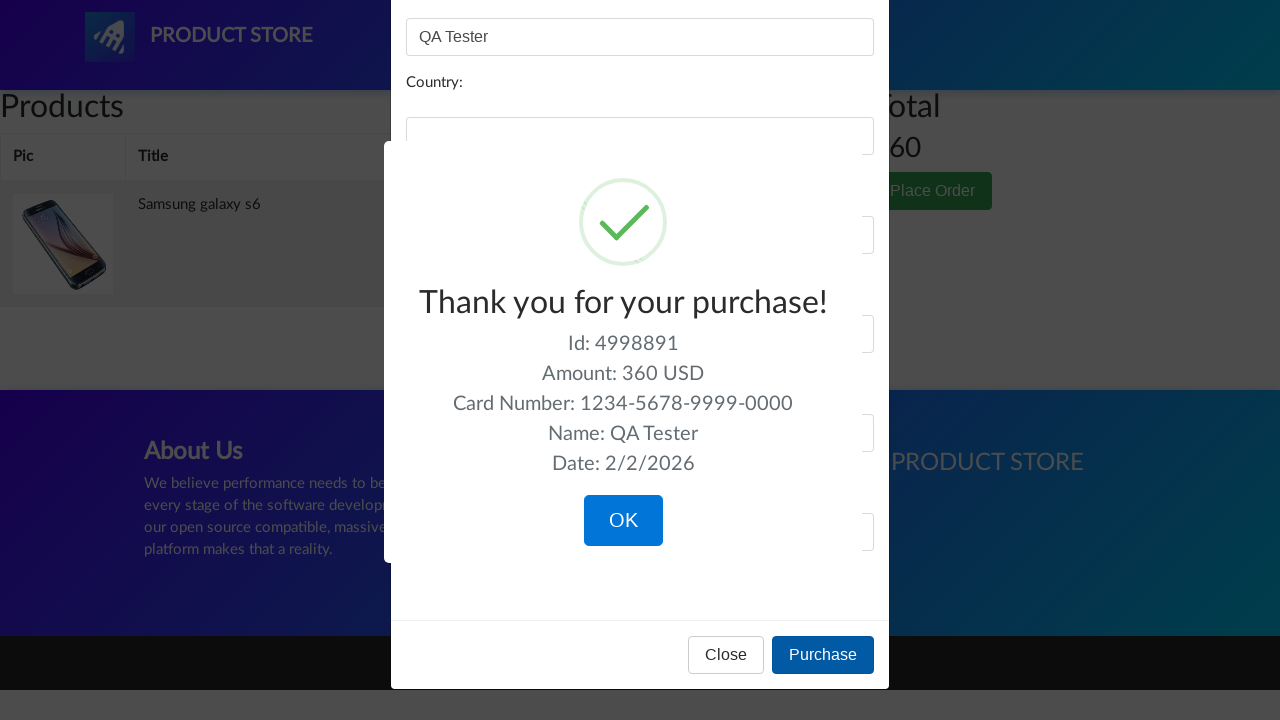

Closed order confirmation dialog at (623, 521) on .confirm.btn-lg
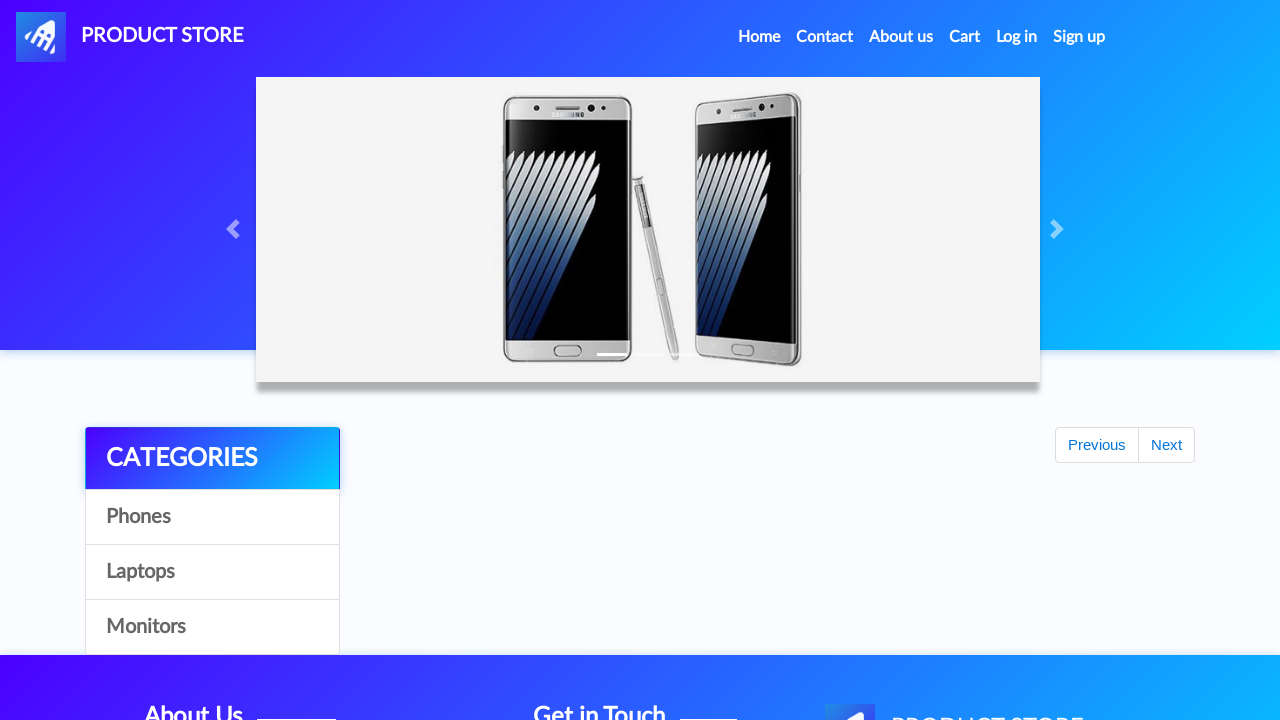

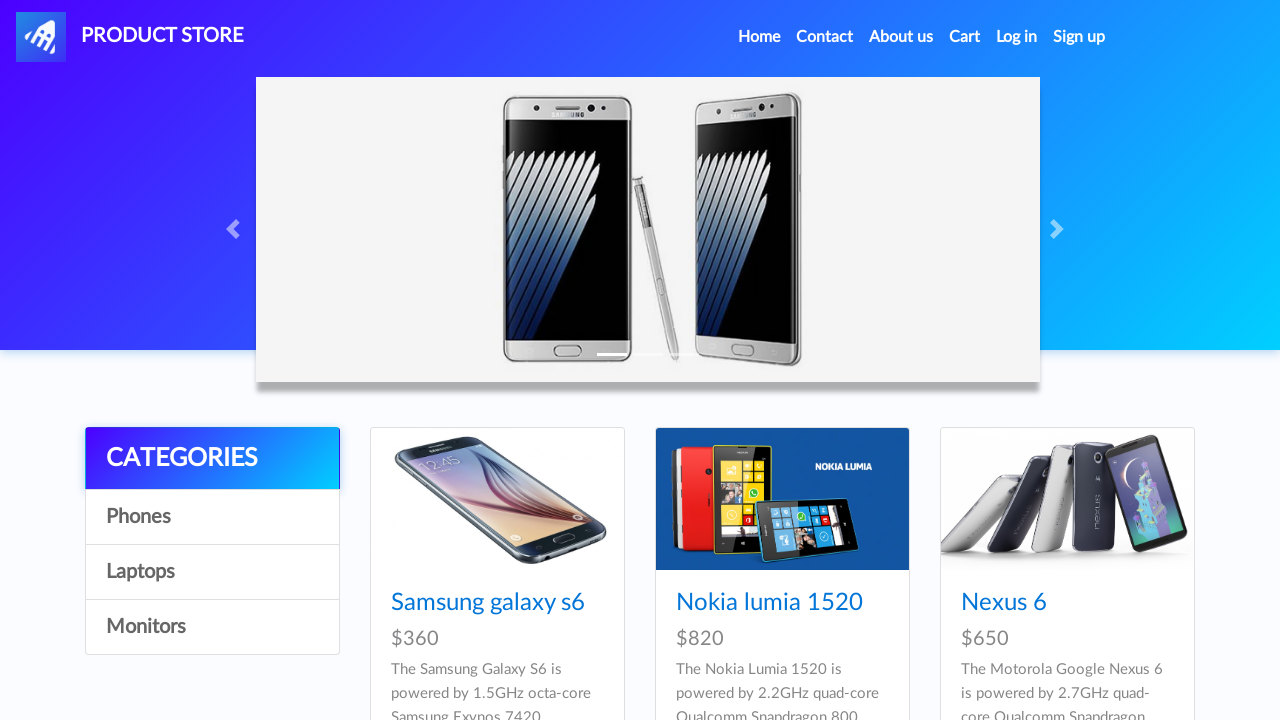